Tests browser navigation methods by navigating to Selenium website, then performing back, forward, and refresh operations to demonstrate navigation controls.

Starting URL: https://www.selenium.dev

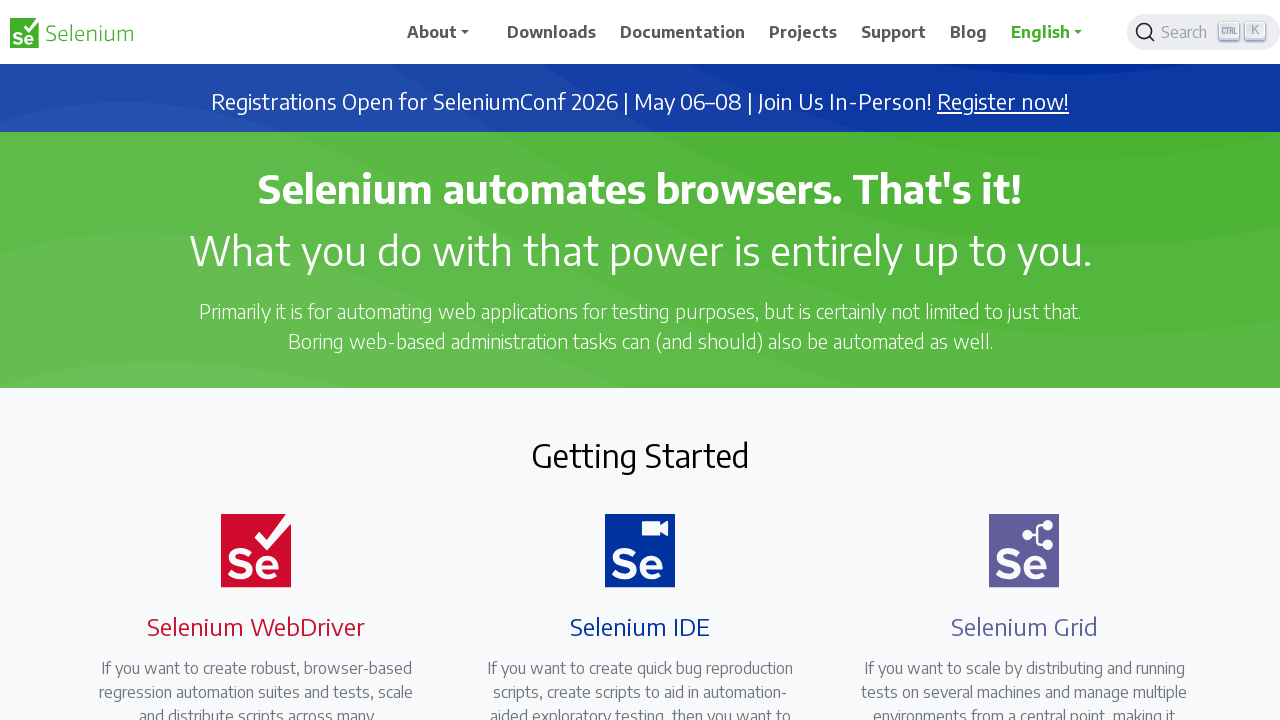

Waited for Selenium.dev page to load
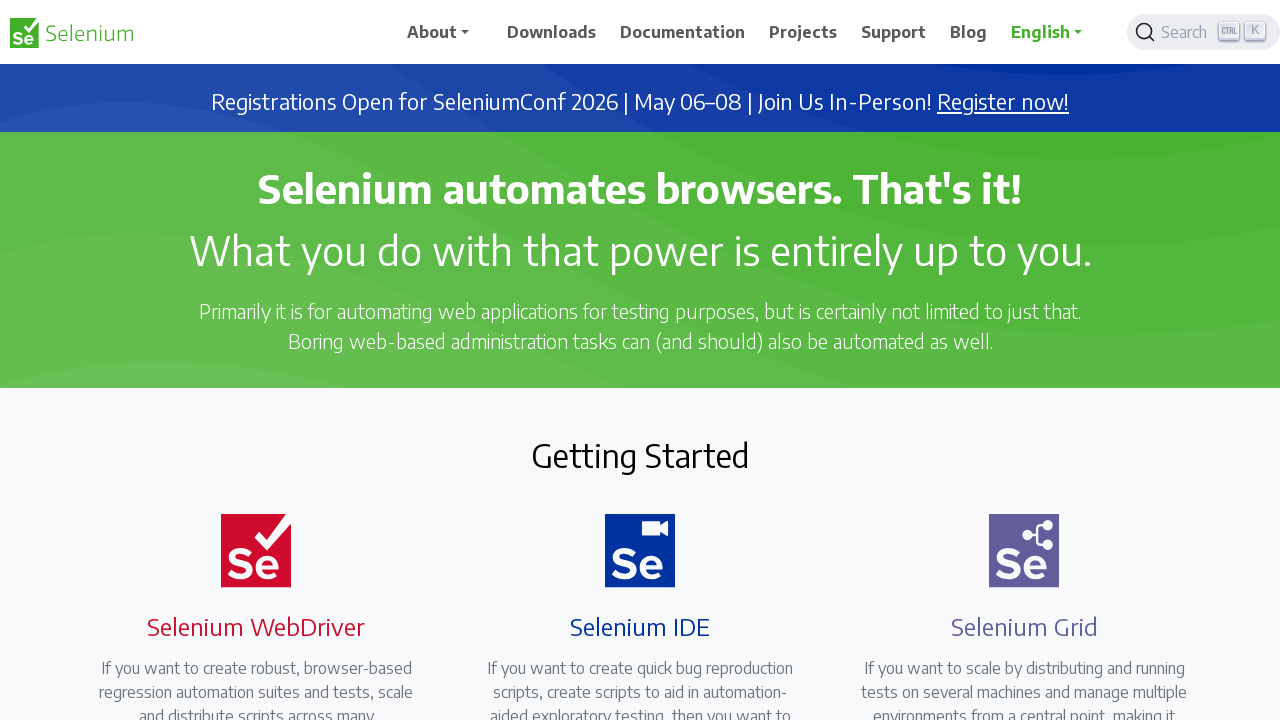

Navigated back from Selenium.dev
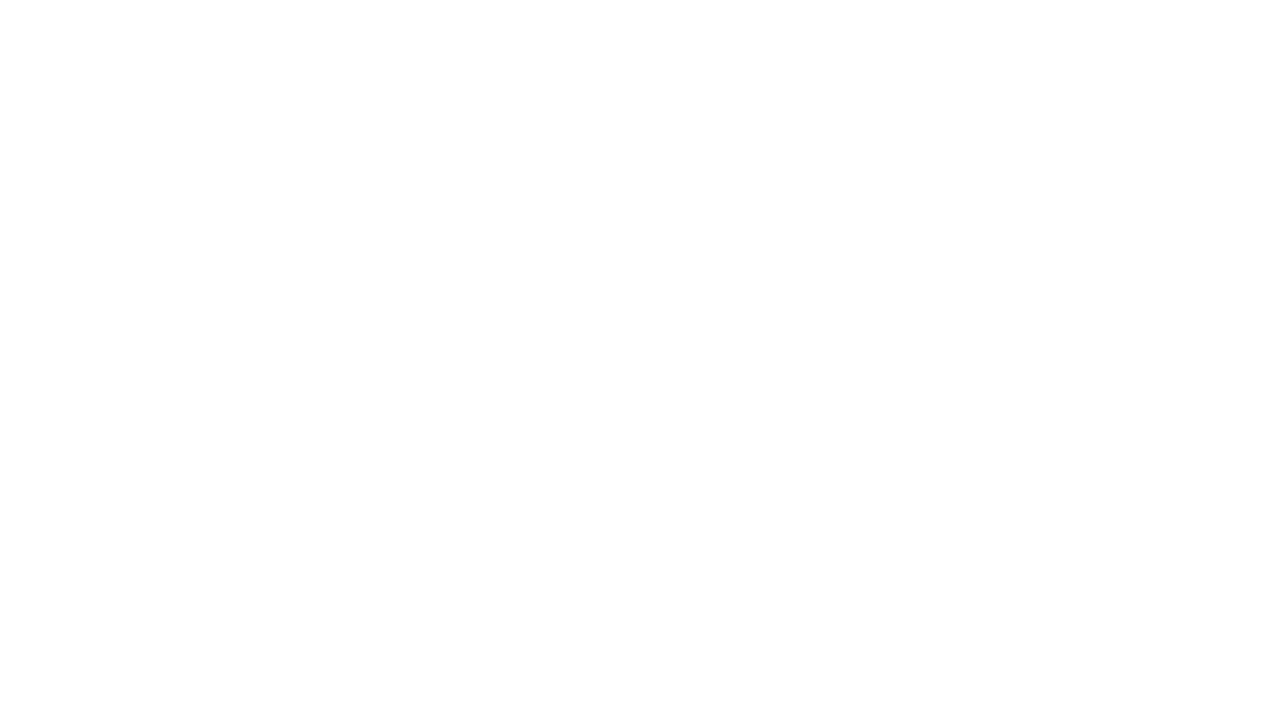

Waited for page to load after back navigation
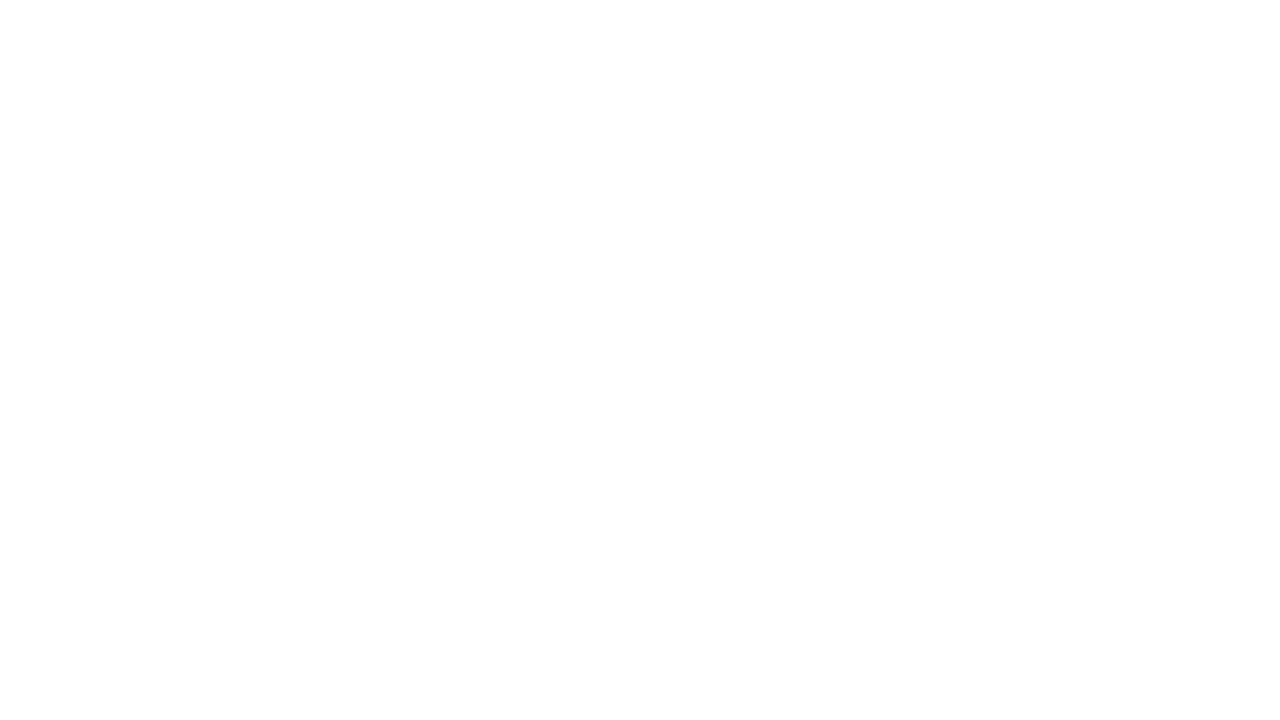

Navigated forward back to Selenium.dev
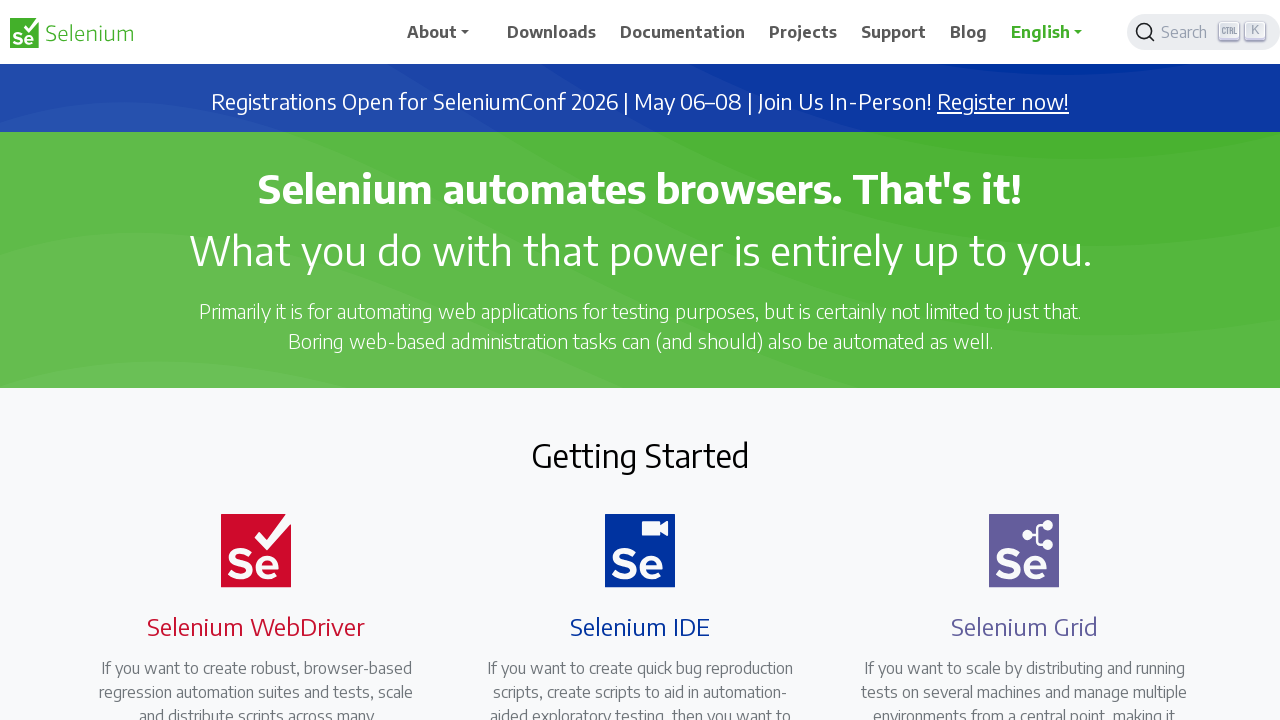

Waited for page to load after forward navigation
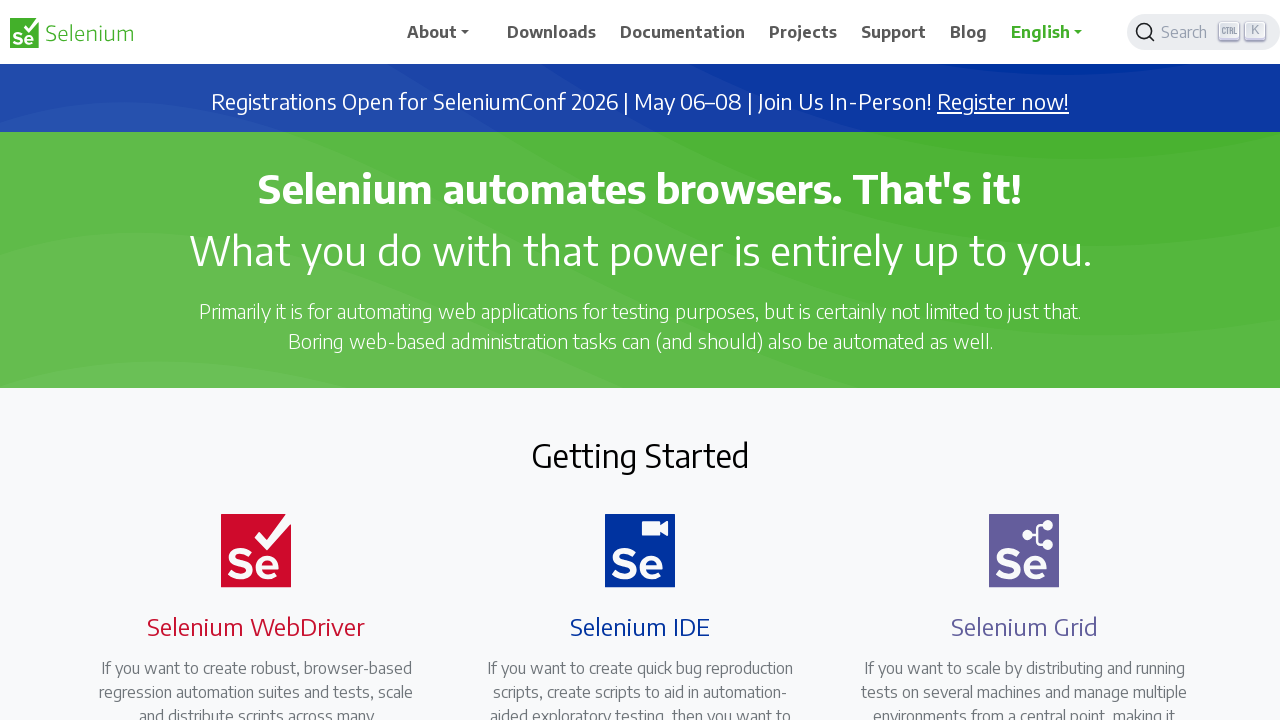

Refreshed the Selenium.dev page
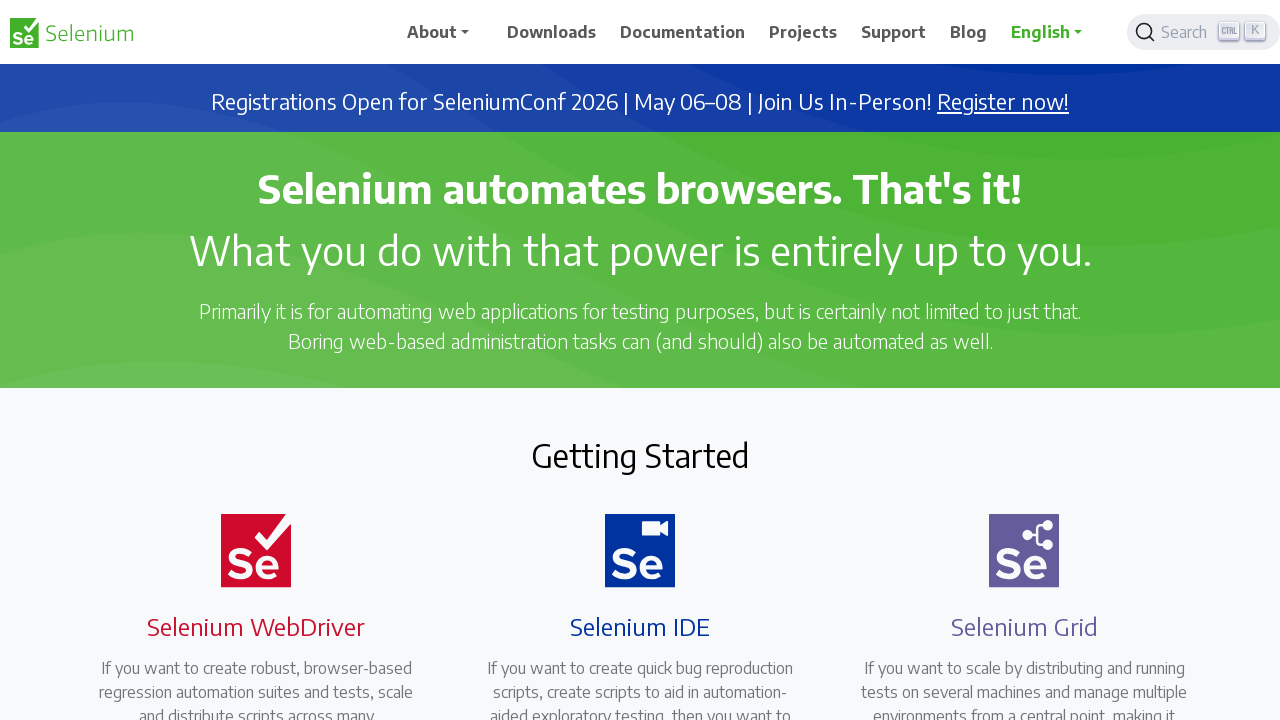

Waited for page to fully reload after refresh
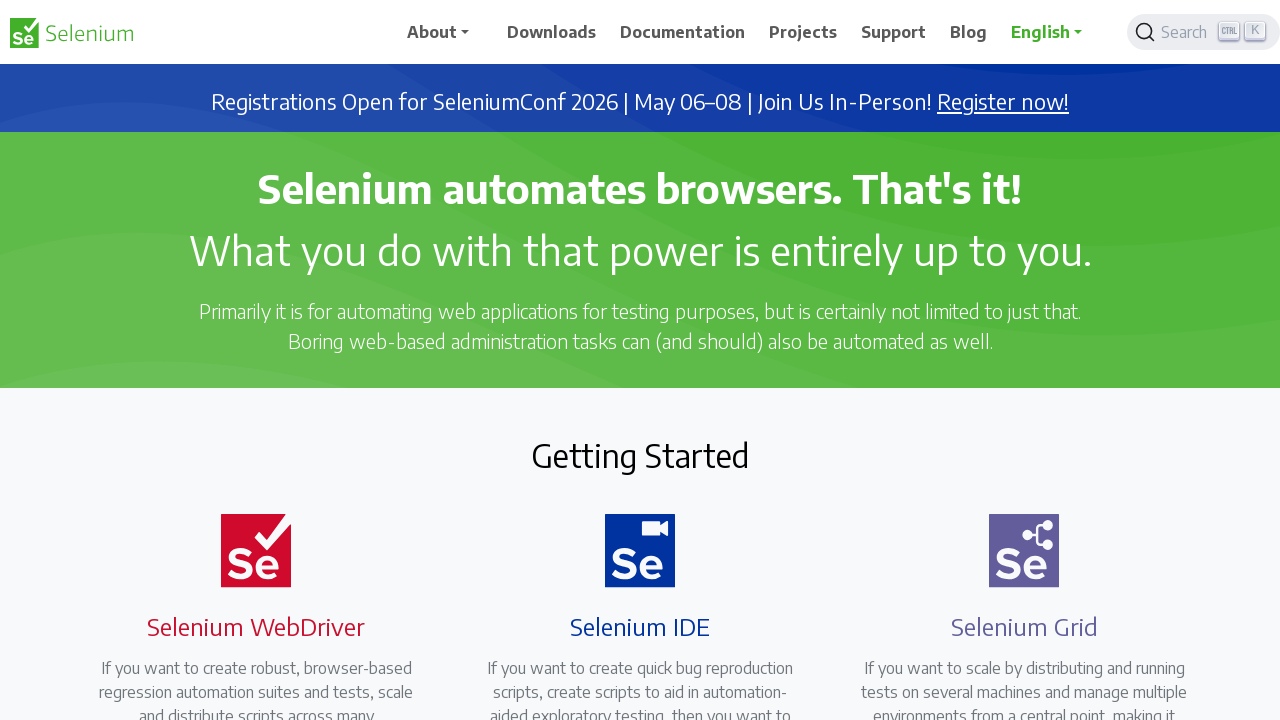

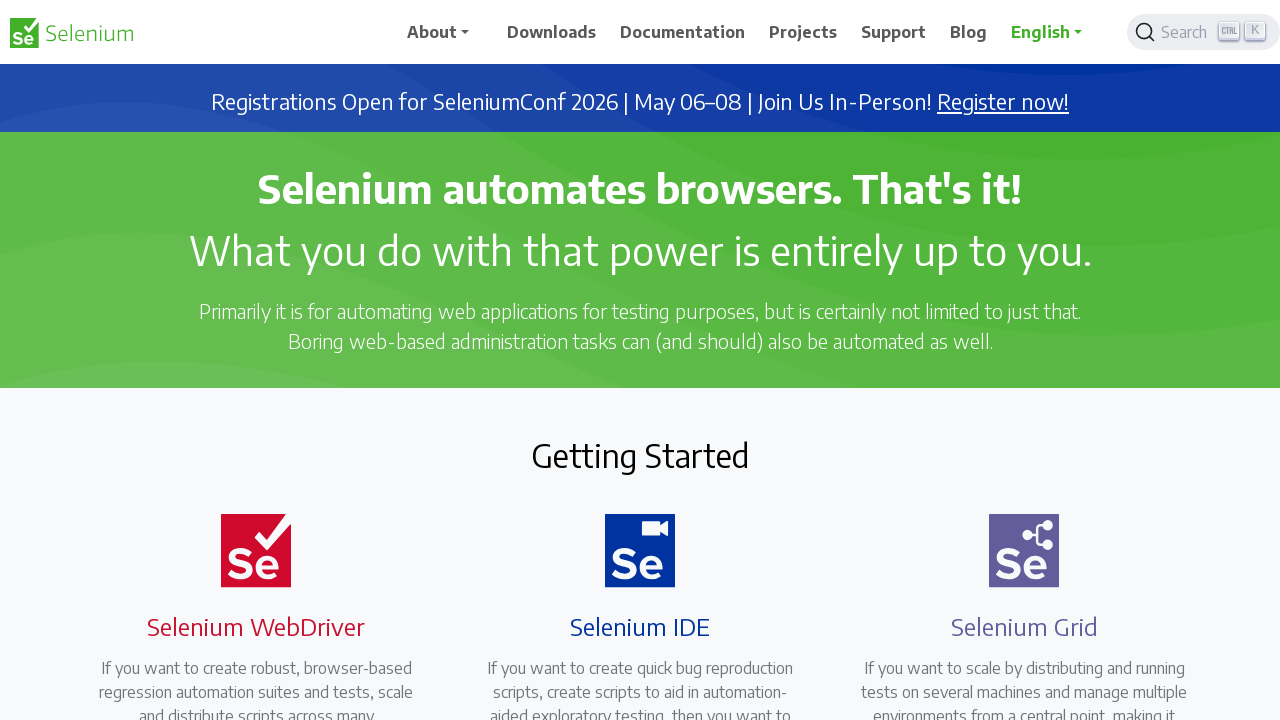